Demonstrates horizontal and vertical scrolling on a page with scrollable containers

Starting URL: https://www.tutorialspoint.com/selenium/practice/horizontal-scroll.php

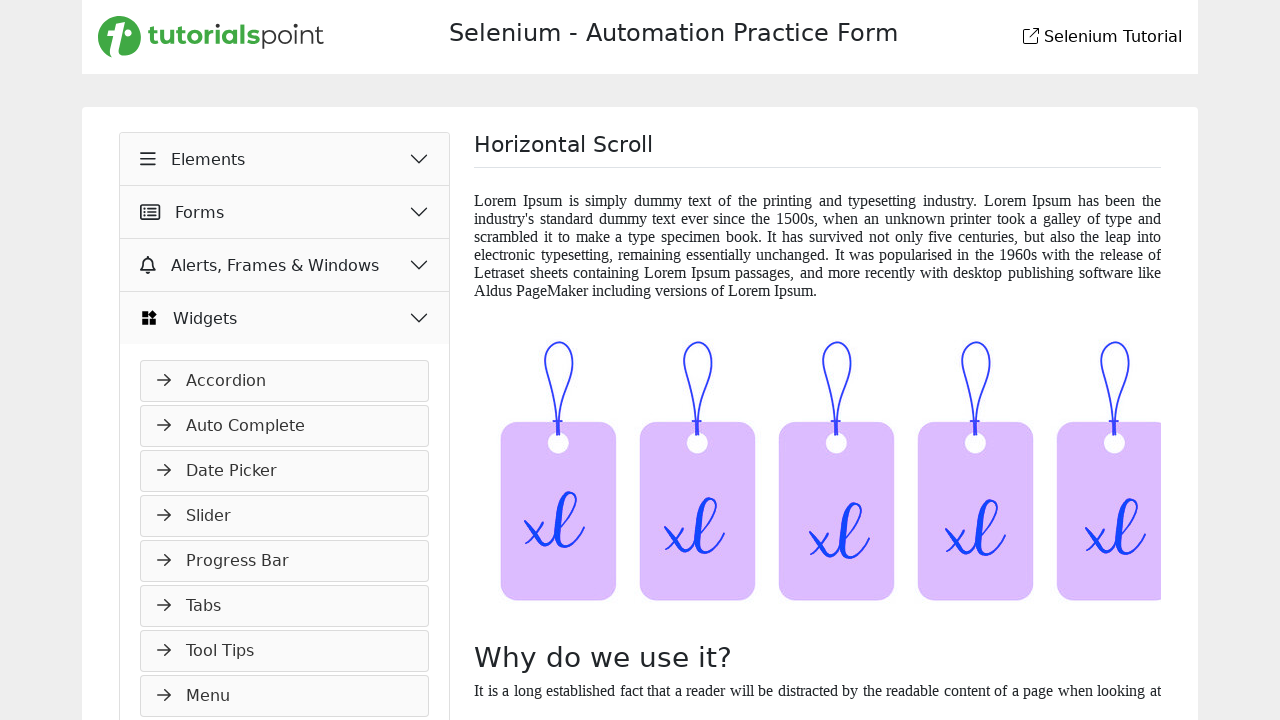

Scrolled to the bottom of the page
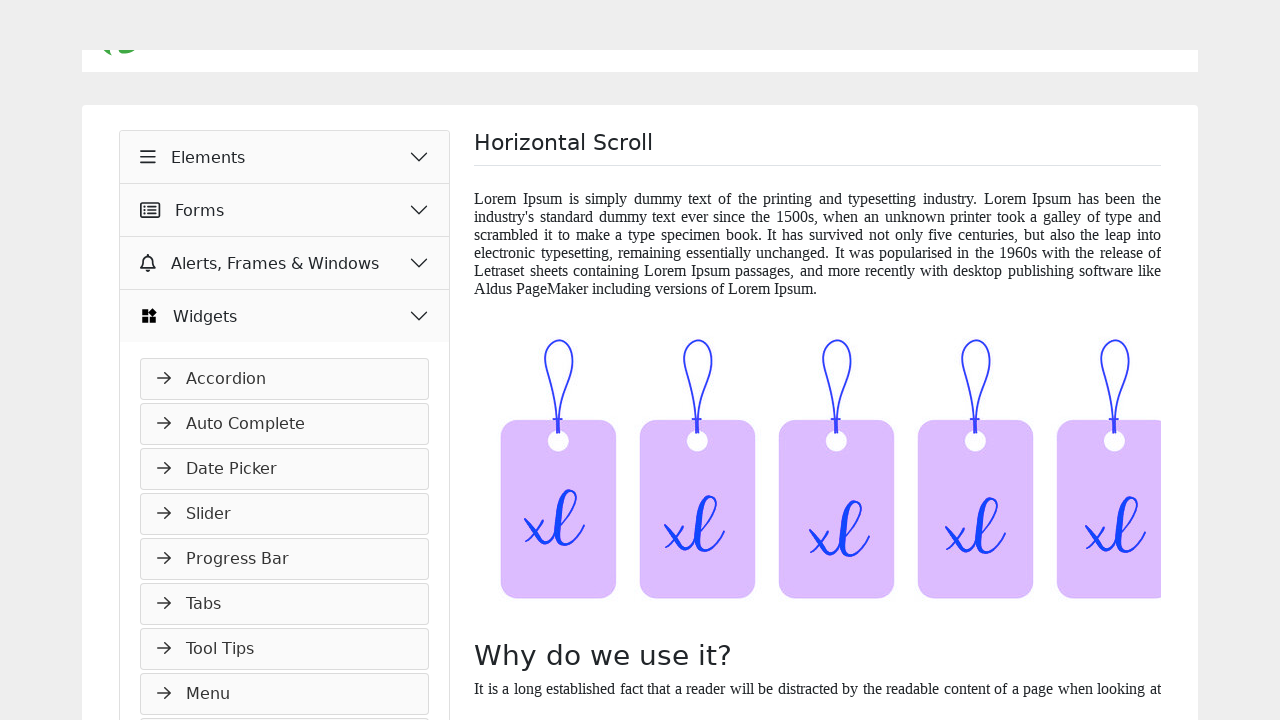

Performed horizontal and vertical scrolling on the scrollable container
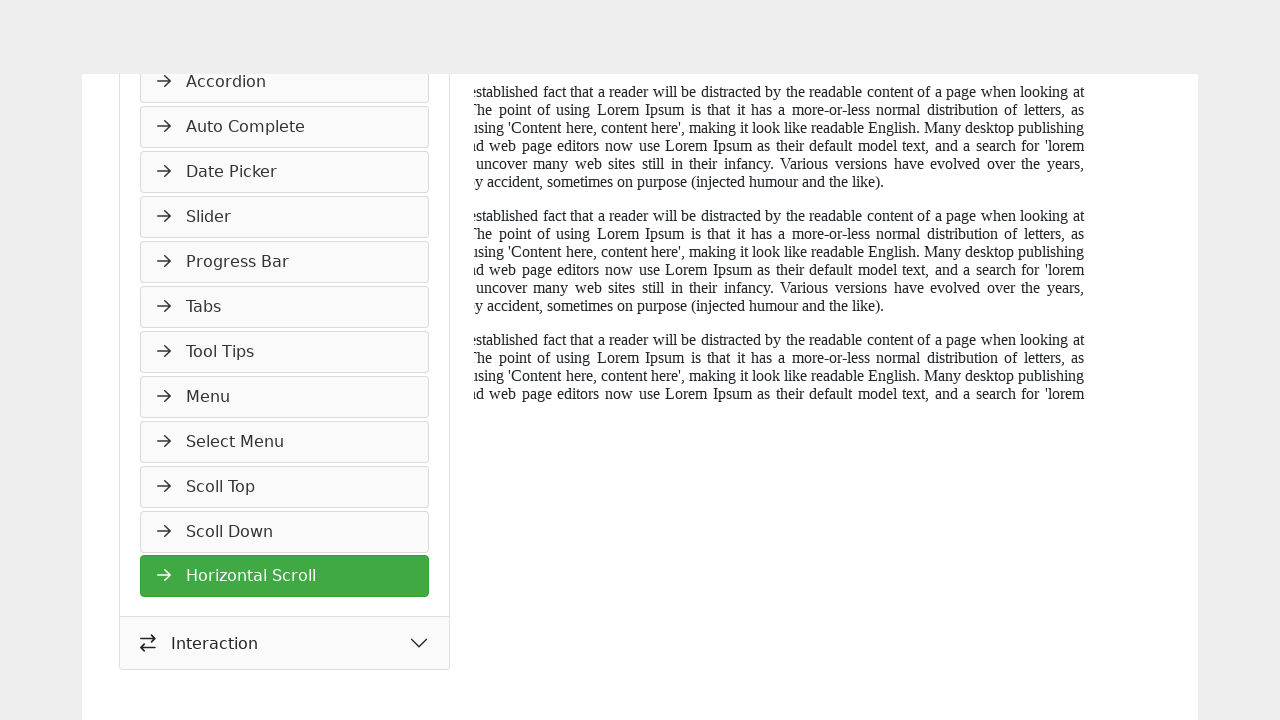

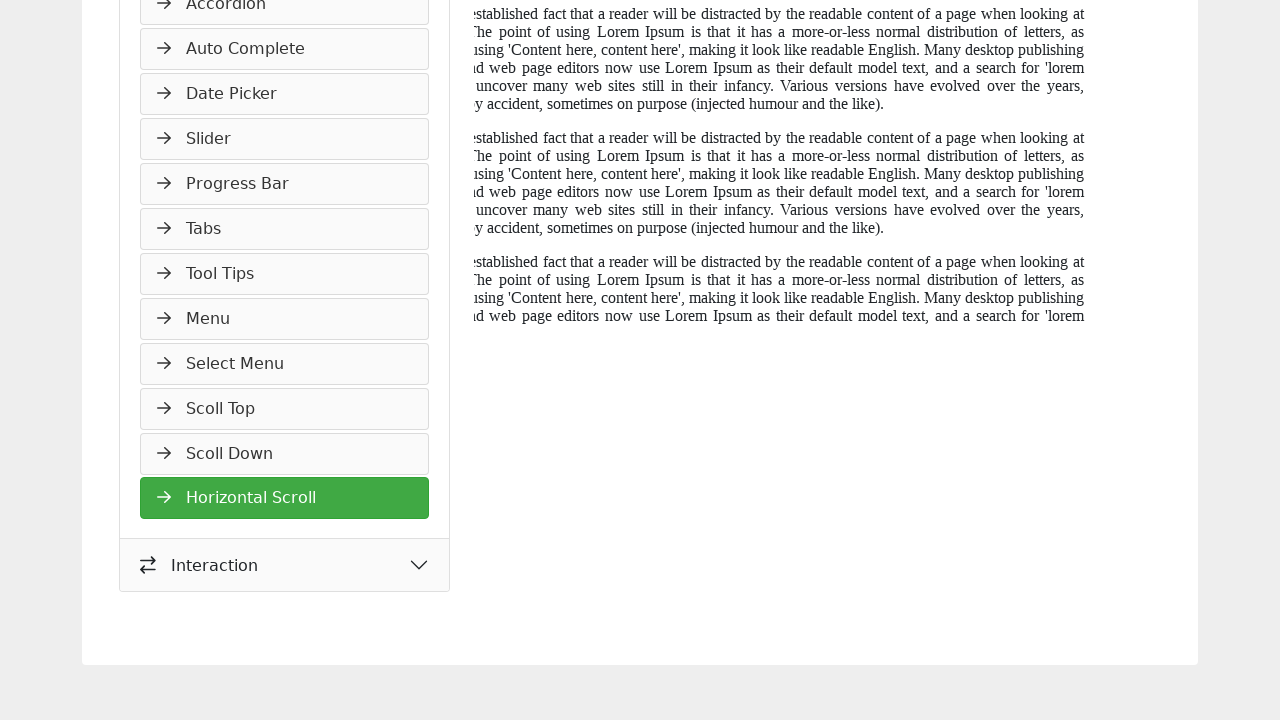